Tests adding a product to the shopping cart on a demo e-commerce site by clicking the add to cart button and verifying the product appears in the cart with the correct name.

Starting URL: https://www.bstackdemo.com

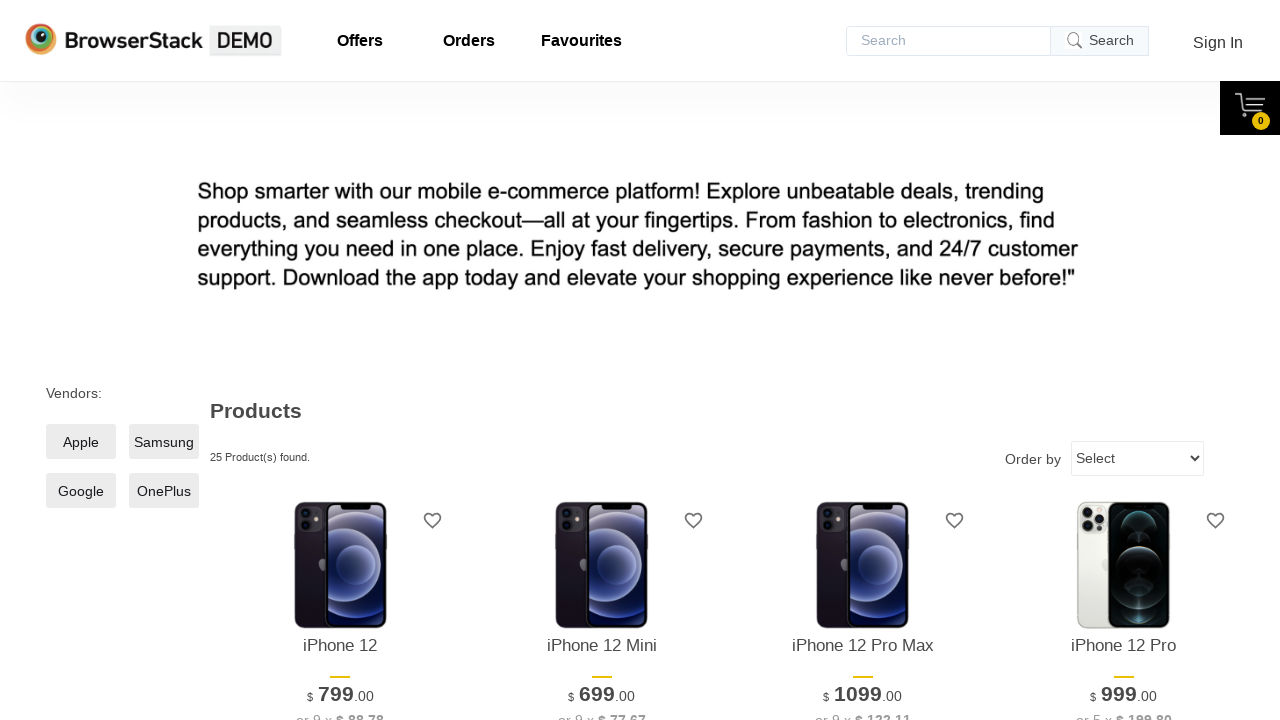

Waited 2 seconds for page to load
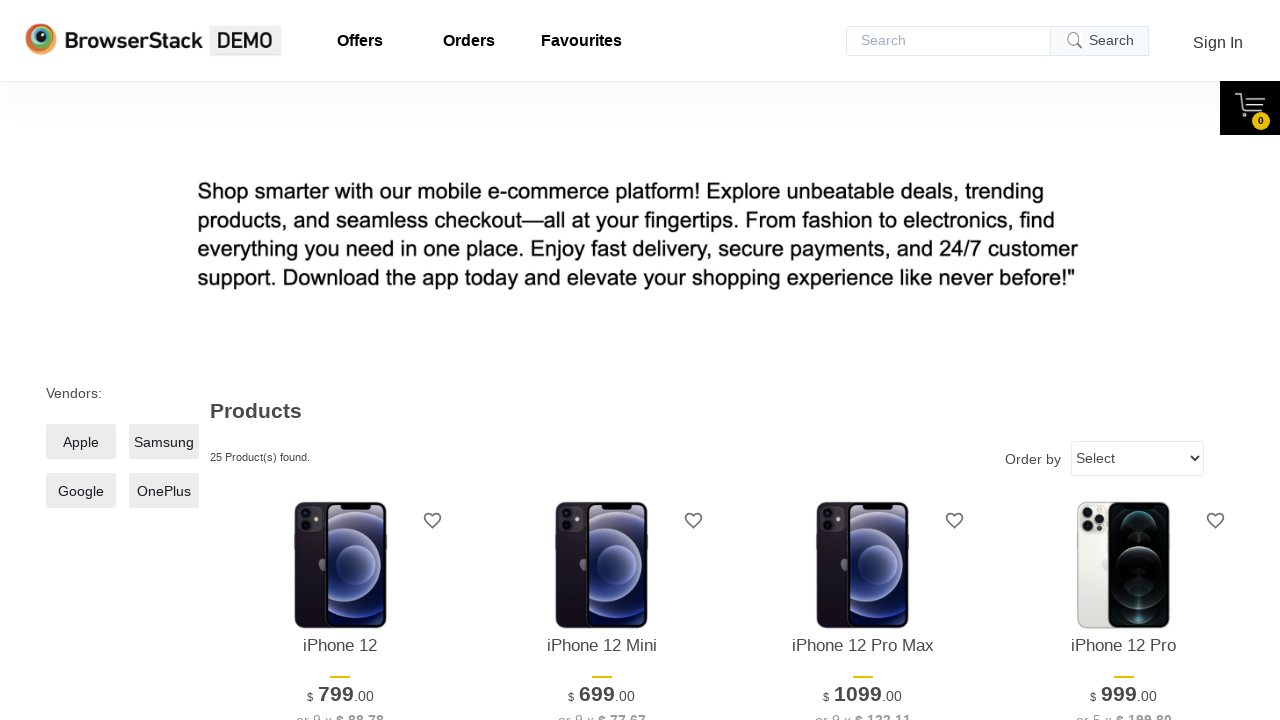

Retrieved product name from listing: iPhone 12 Pro
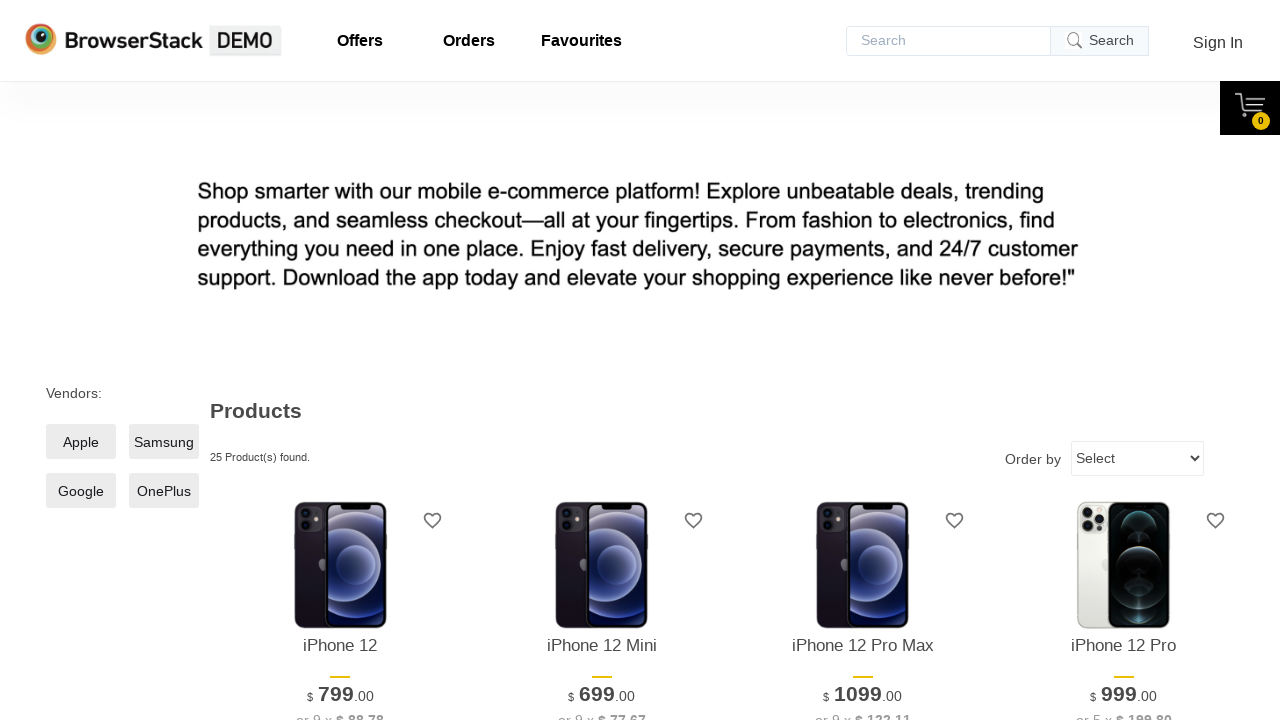

Clicked add to cart button for the selected product at (1124, 361) on xpath=//*[@id='4']/div[4]
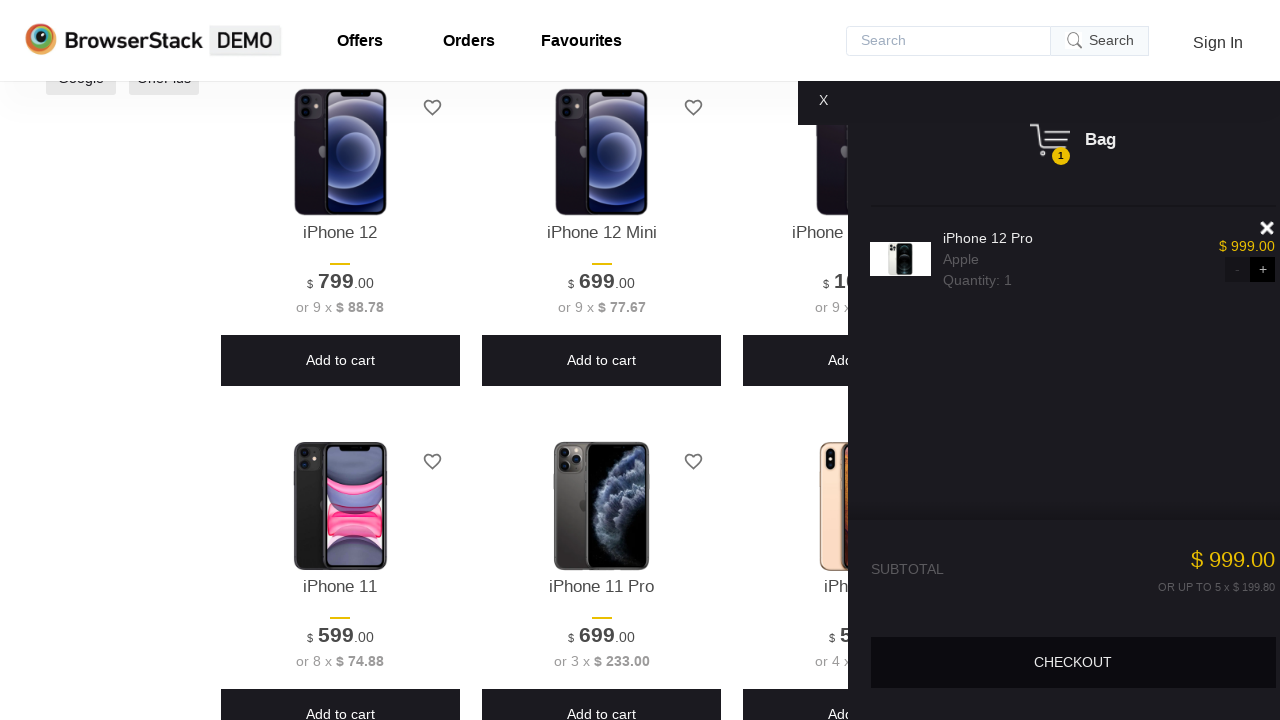

Cart appeared and became visible
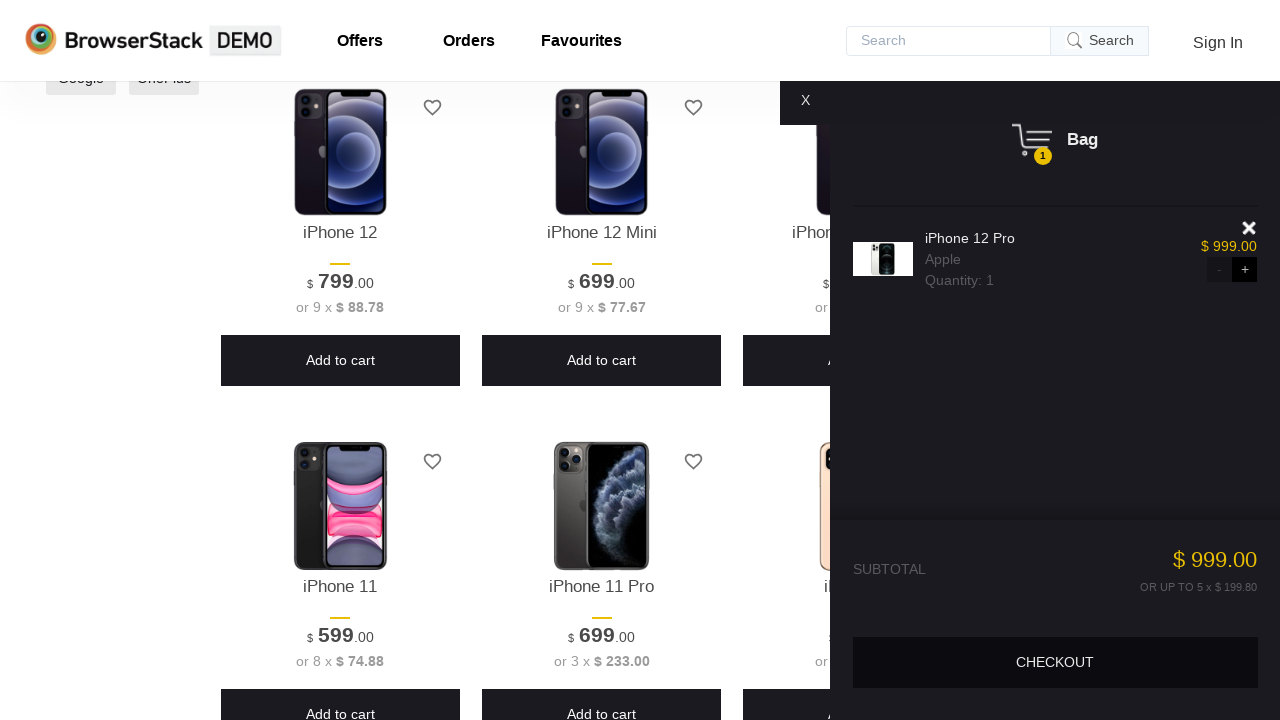

Retrieved product name from cart: iPhone 12 Pro
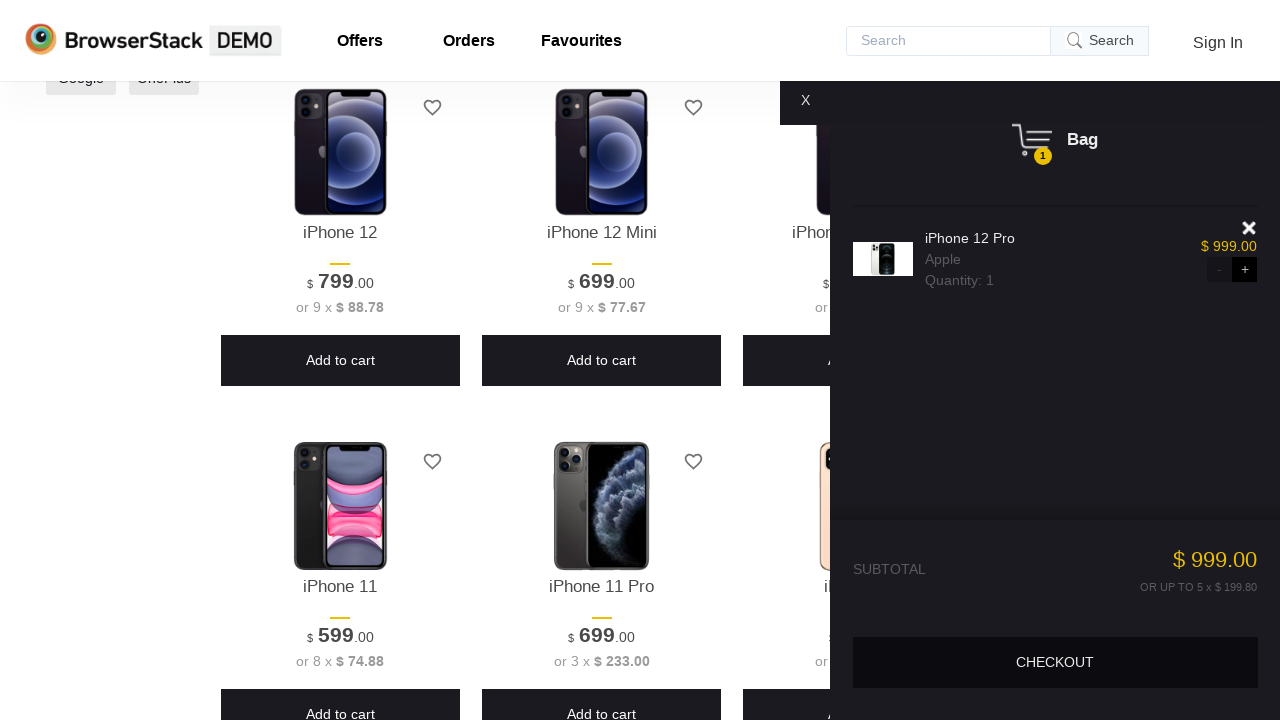

Verified product in cart matches selected product: iPhone 12 Pro
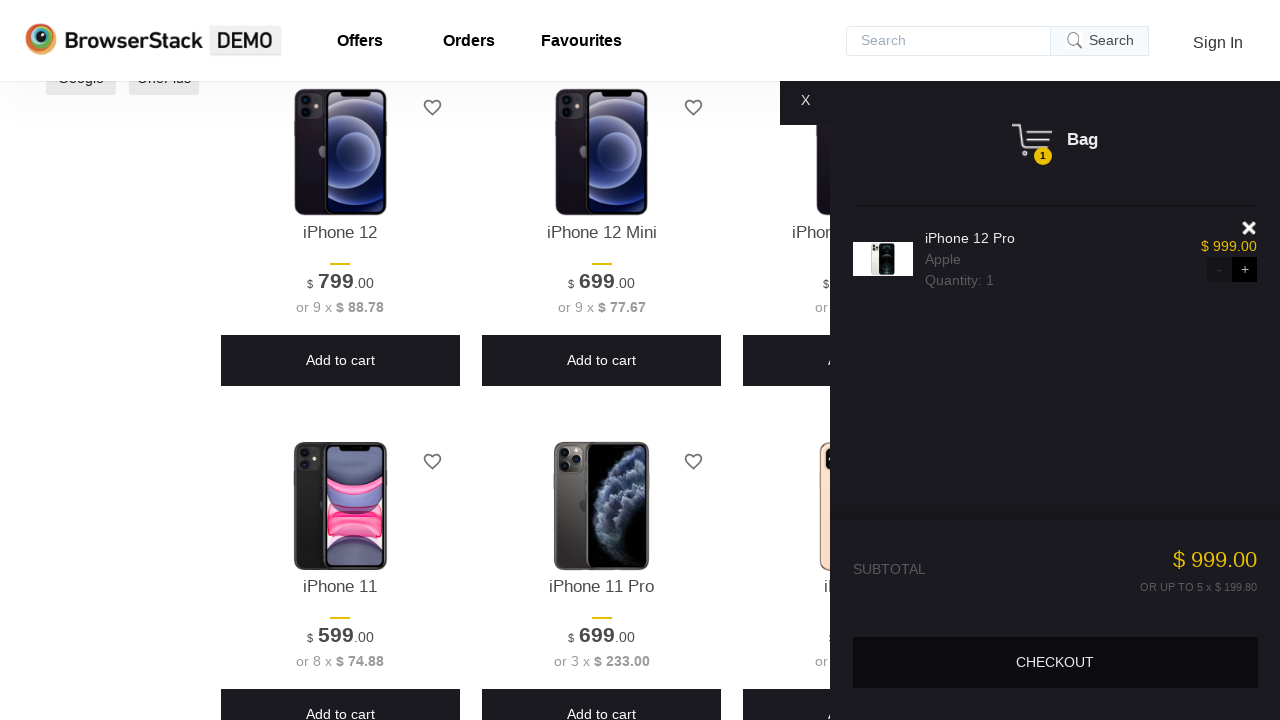

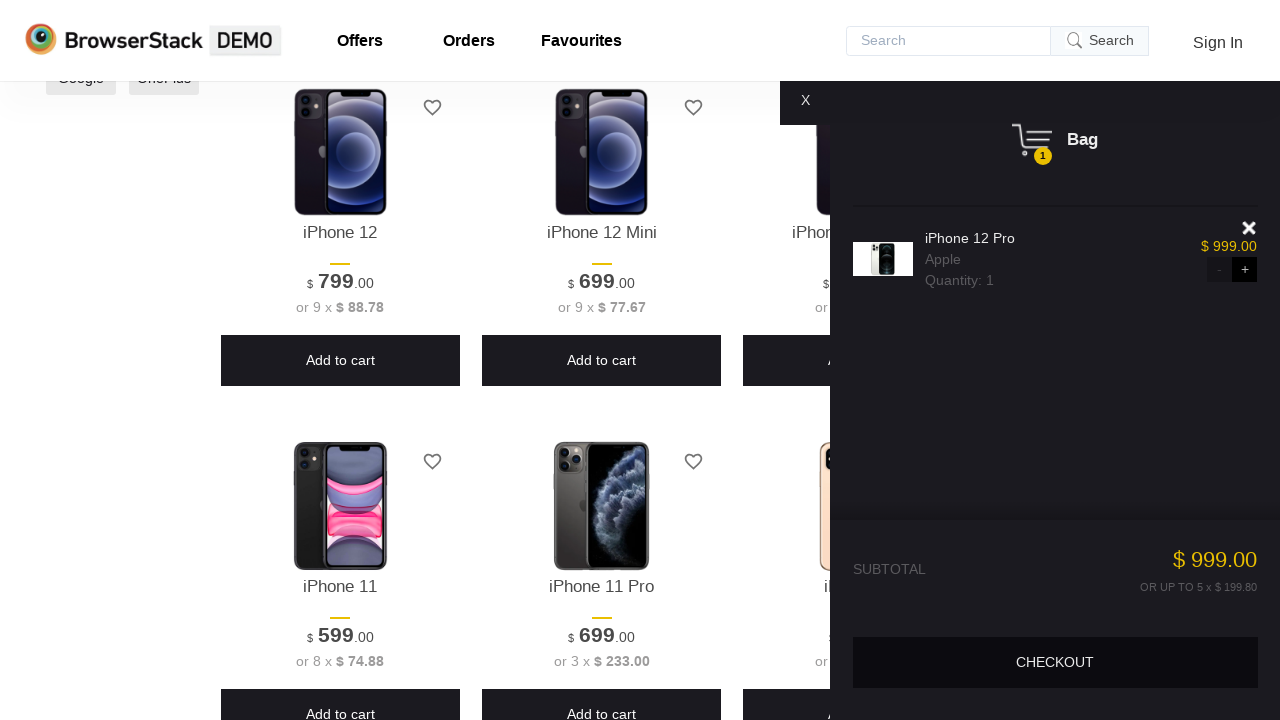